Tests that clicking Clear completed removes all completed items from the list

Starting URL: https://demo.playwright.dev/todomvc

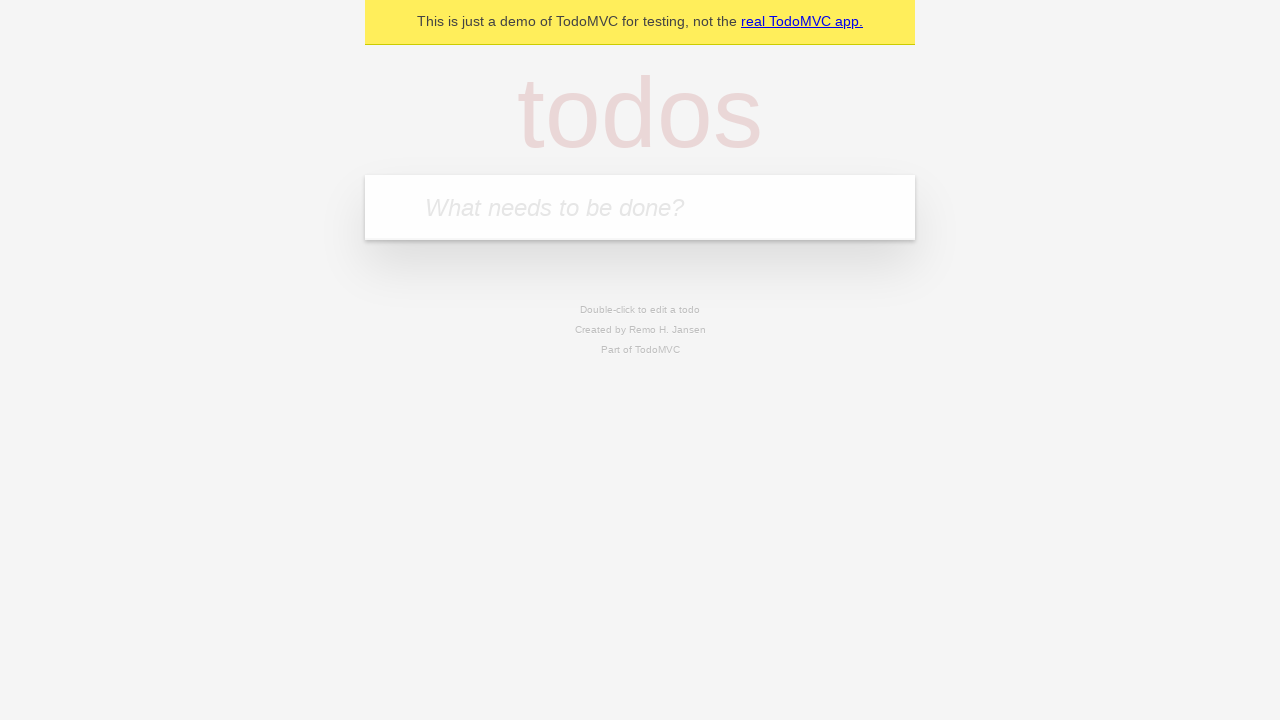

Filled new todo input with 'buy some cheese' on .new-todo
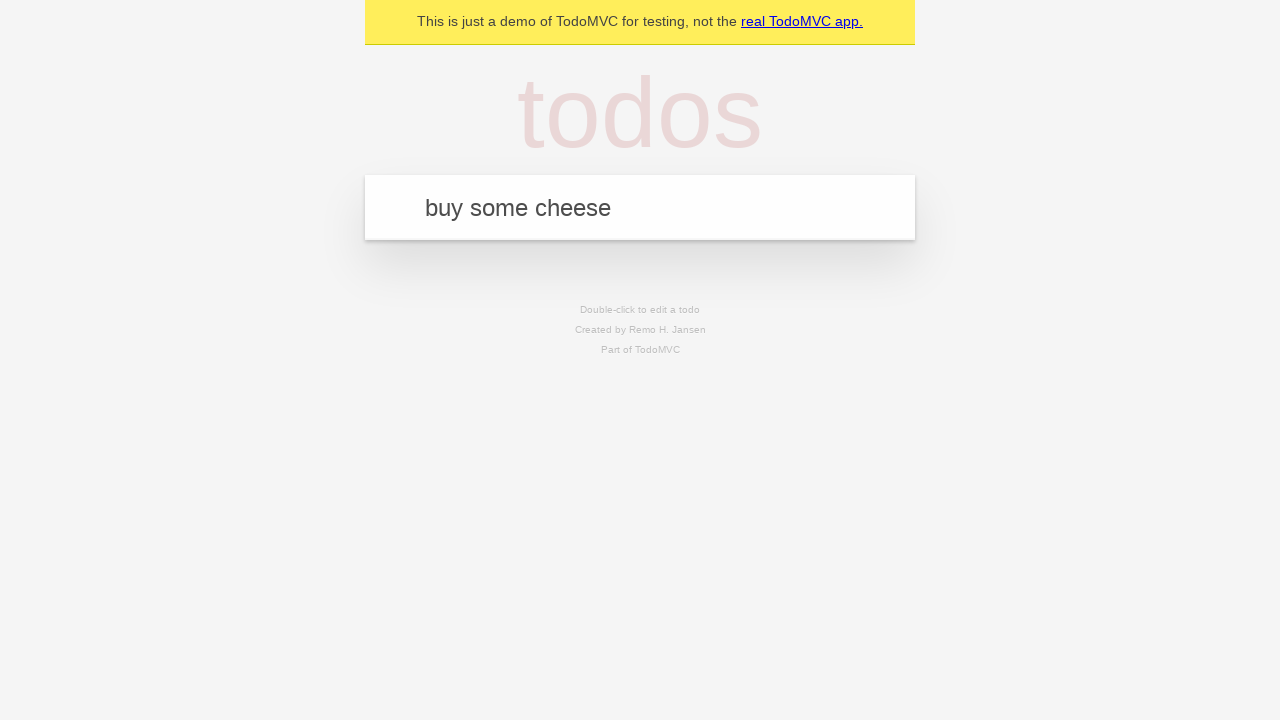

Pressed Enter to add first todo item on .new-todo
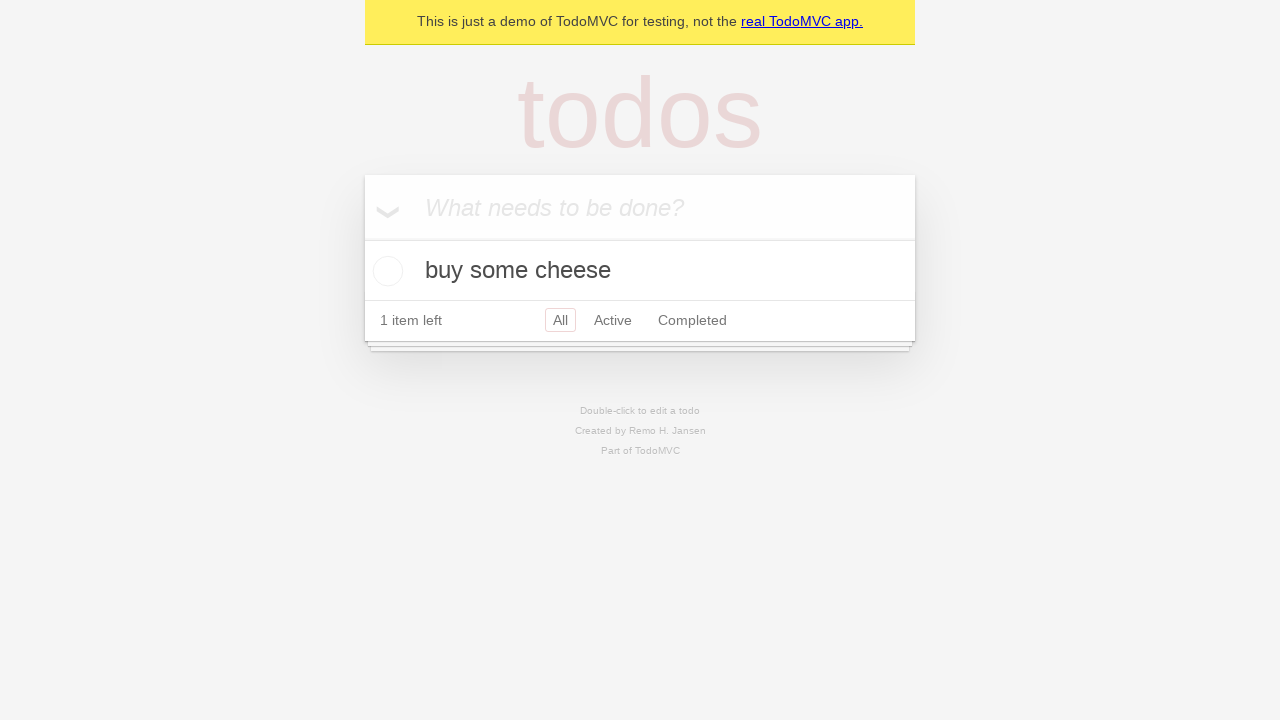

Filled new todo input with 'feed the cat' on .new-todo
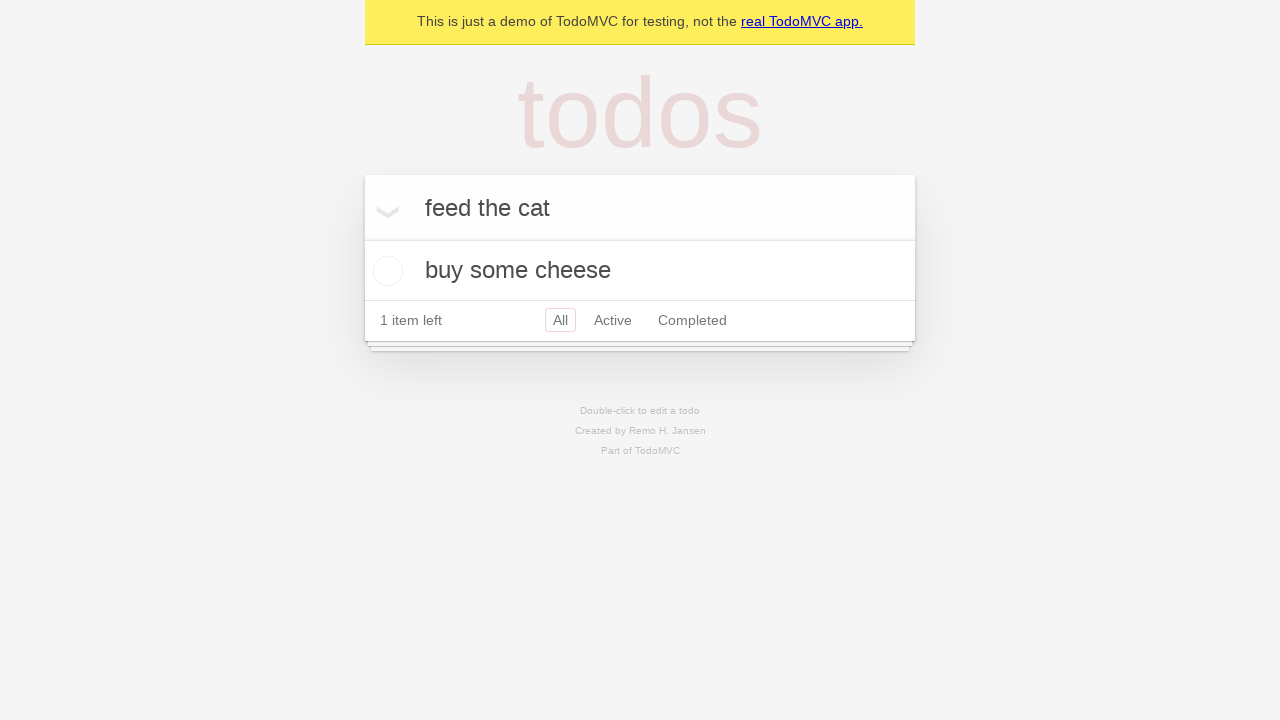

Pressed Enter to add second todo item on .new-todo
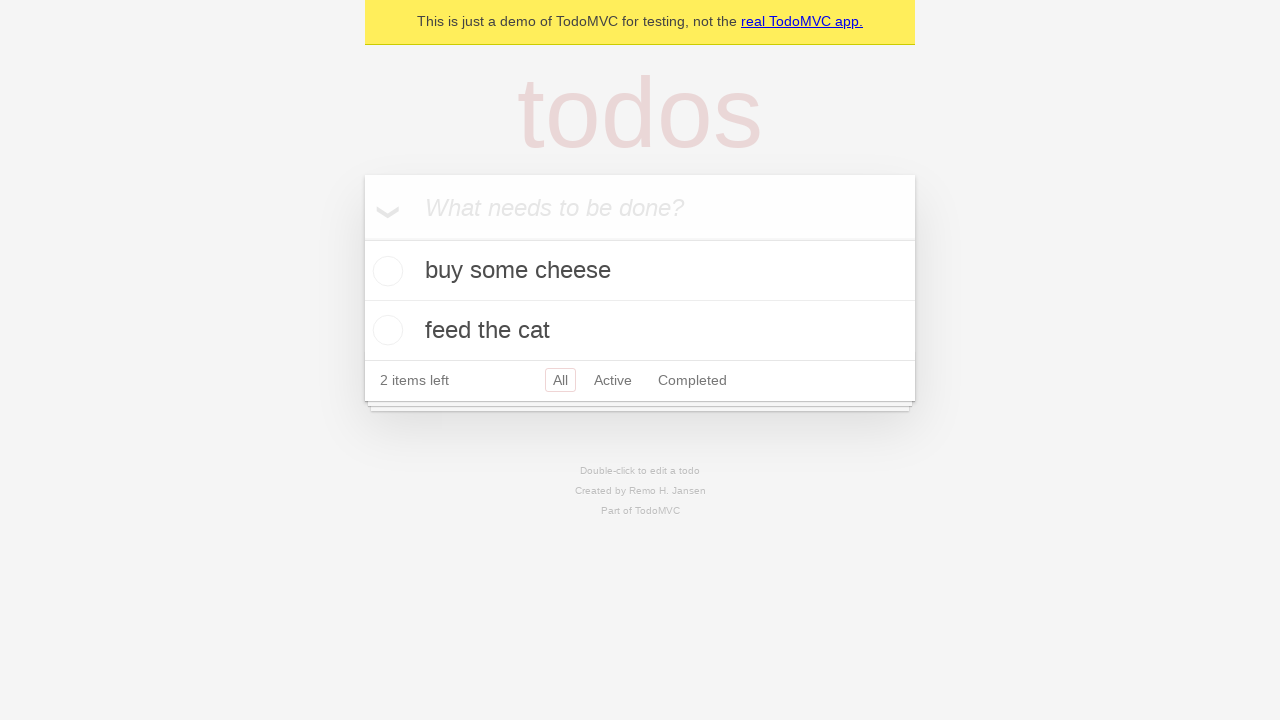

Filled new todo input with 'book a doctors appointment' on .new-todo
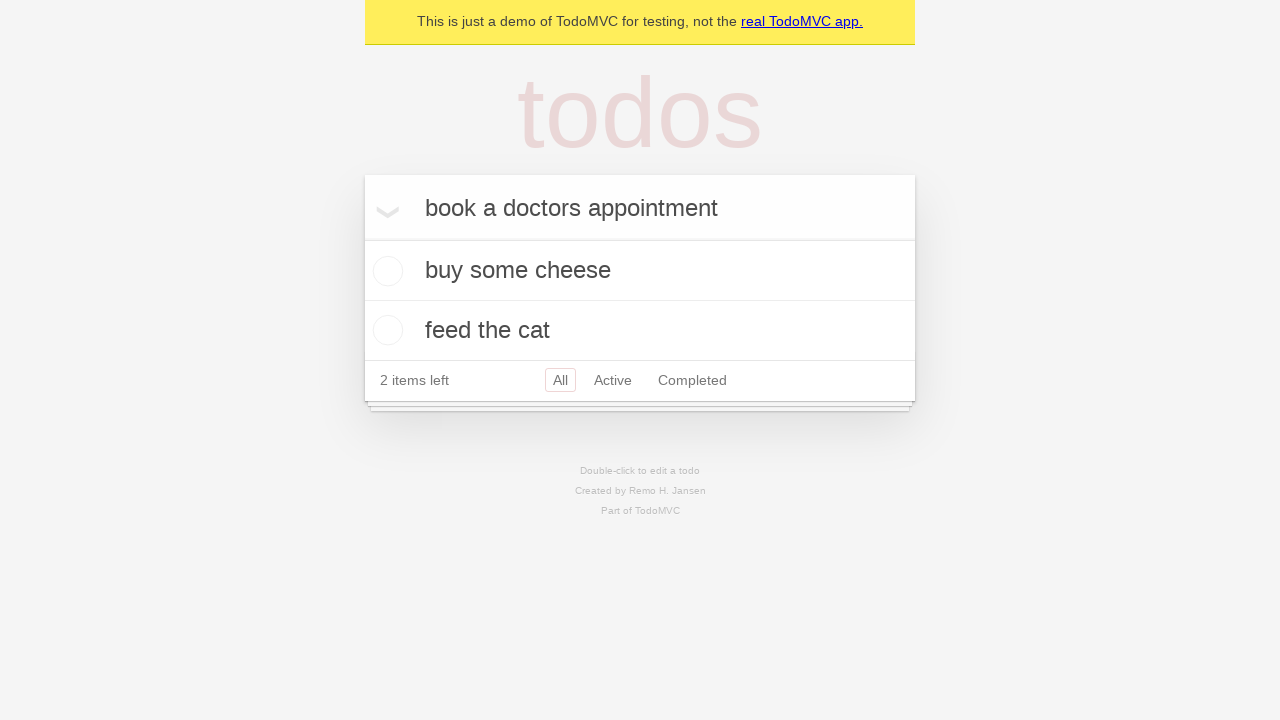

Pressed Enter to add third todo item on .new-todo
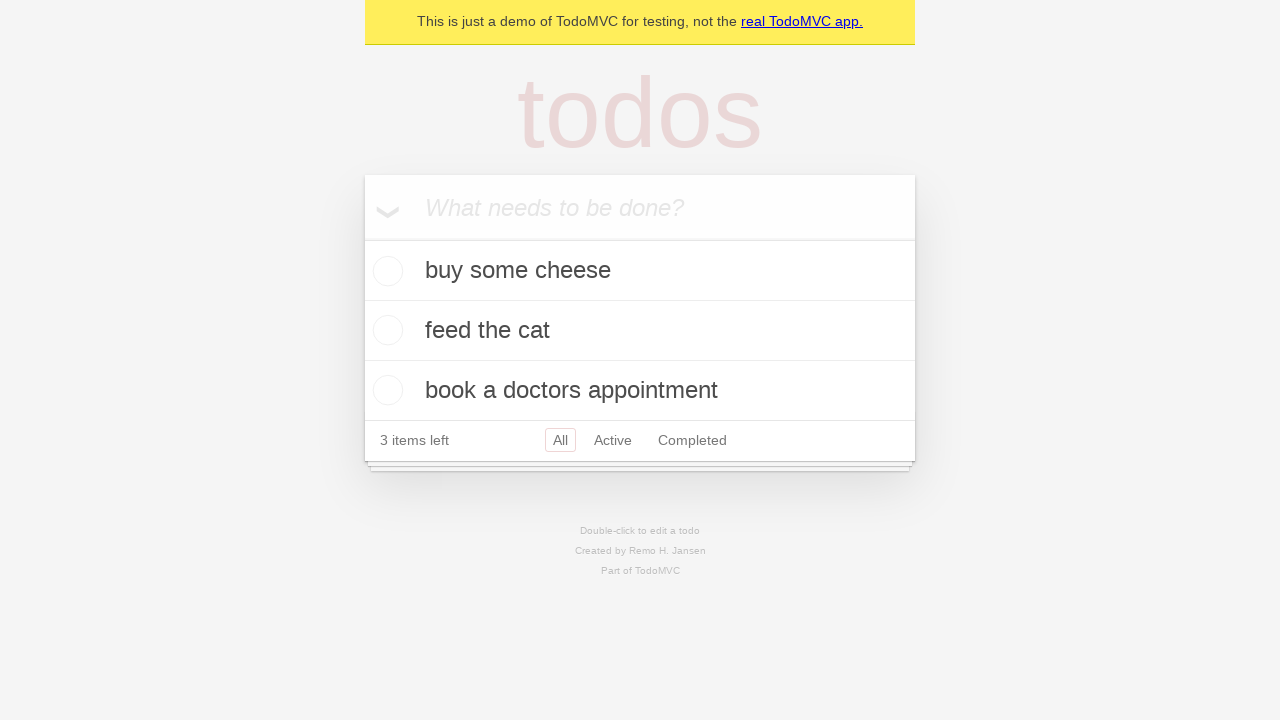

Checked the second todo item as completed at (385, 330) on .todo-list li >> nth=1 >> .toggle
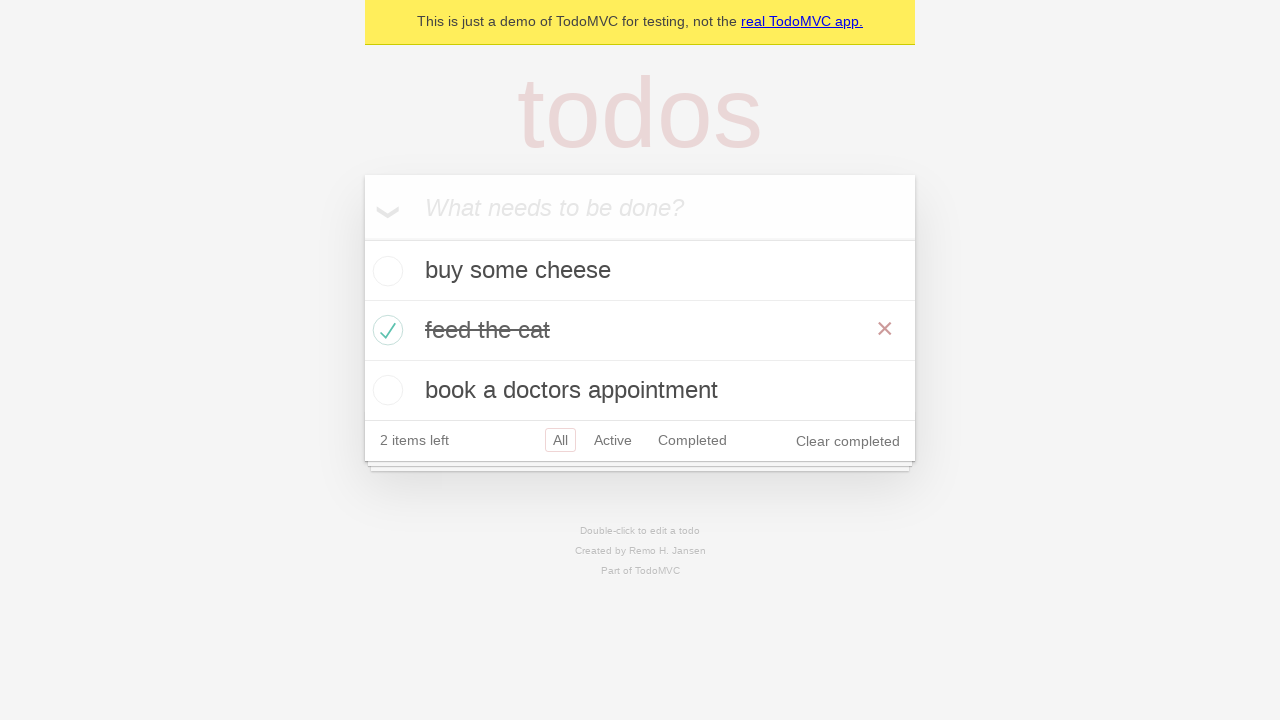

Clicked 'Clear completed' button to remove completed items at (848, 441) on .clear-completed
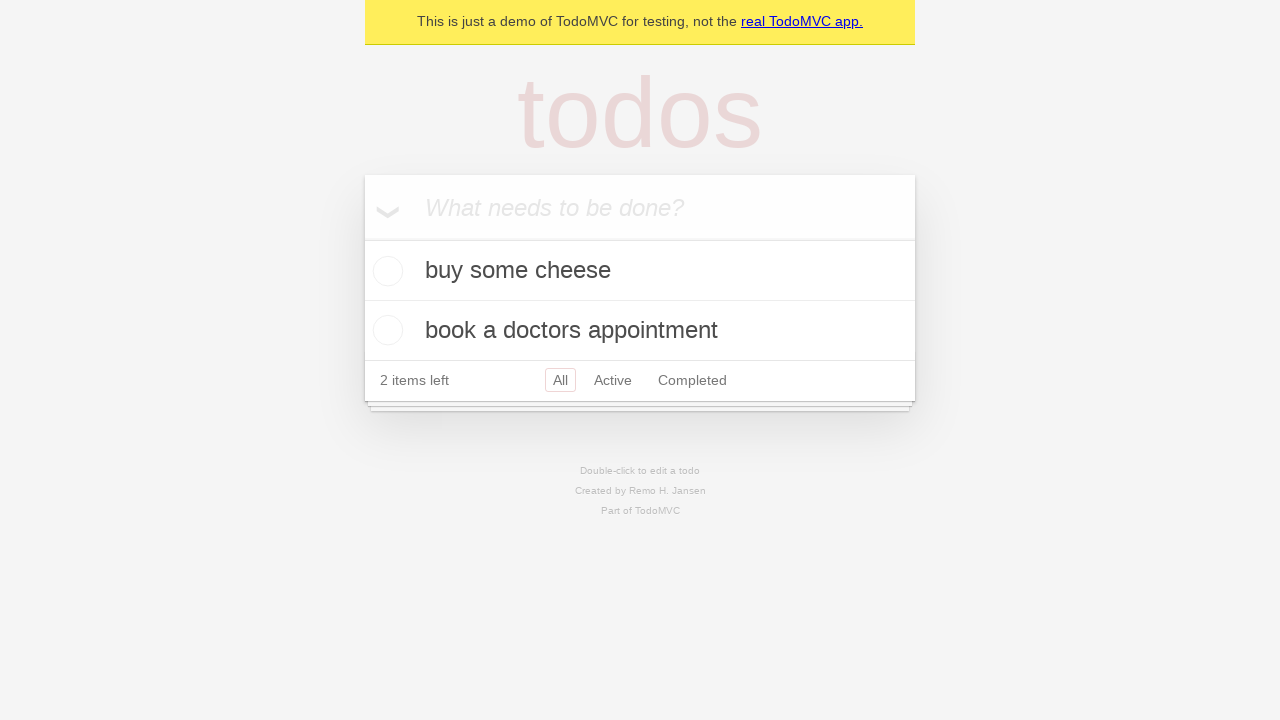

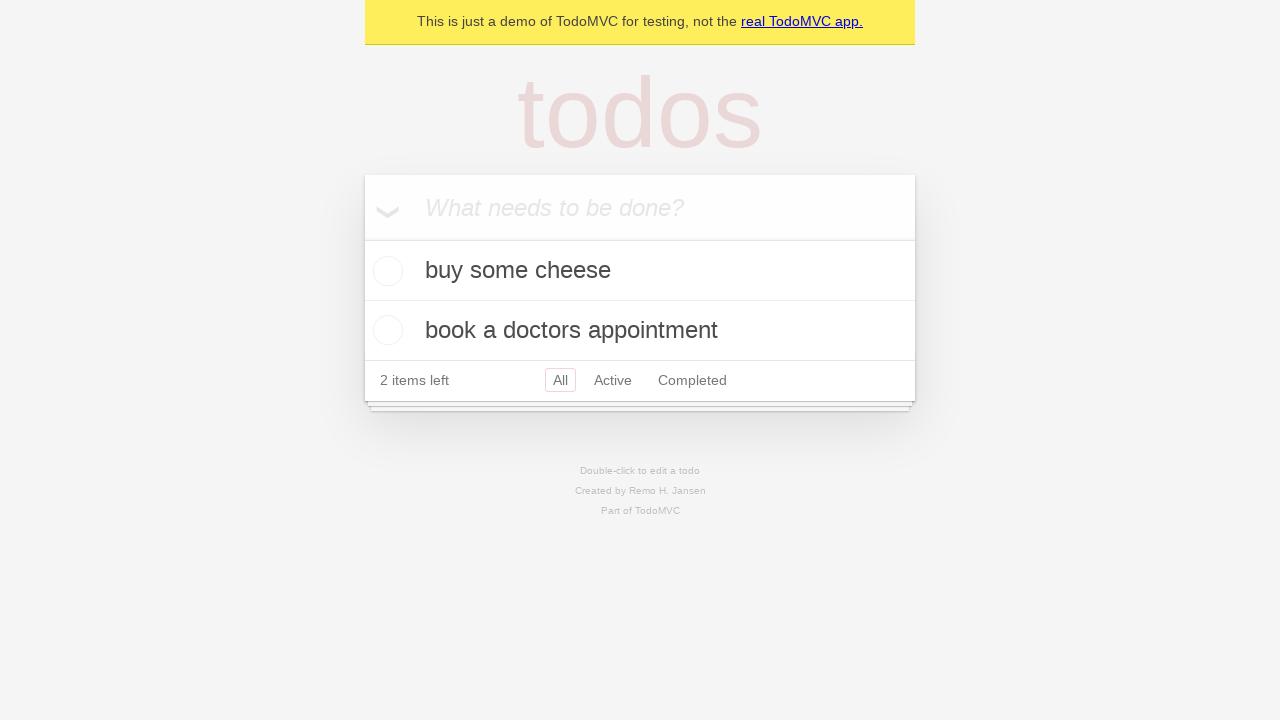